Tests form interaction by extracting a value from an element's attribute, calculating a mathematical result, filling in an answer field, clicking a checkbox and radio button, and submitting the form.

Starting URL: http://suninjuly.github.io/get_attribute.html

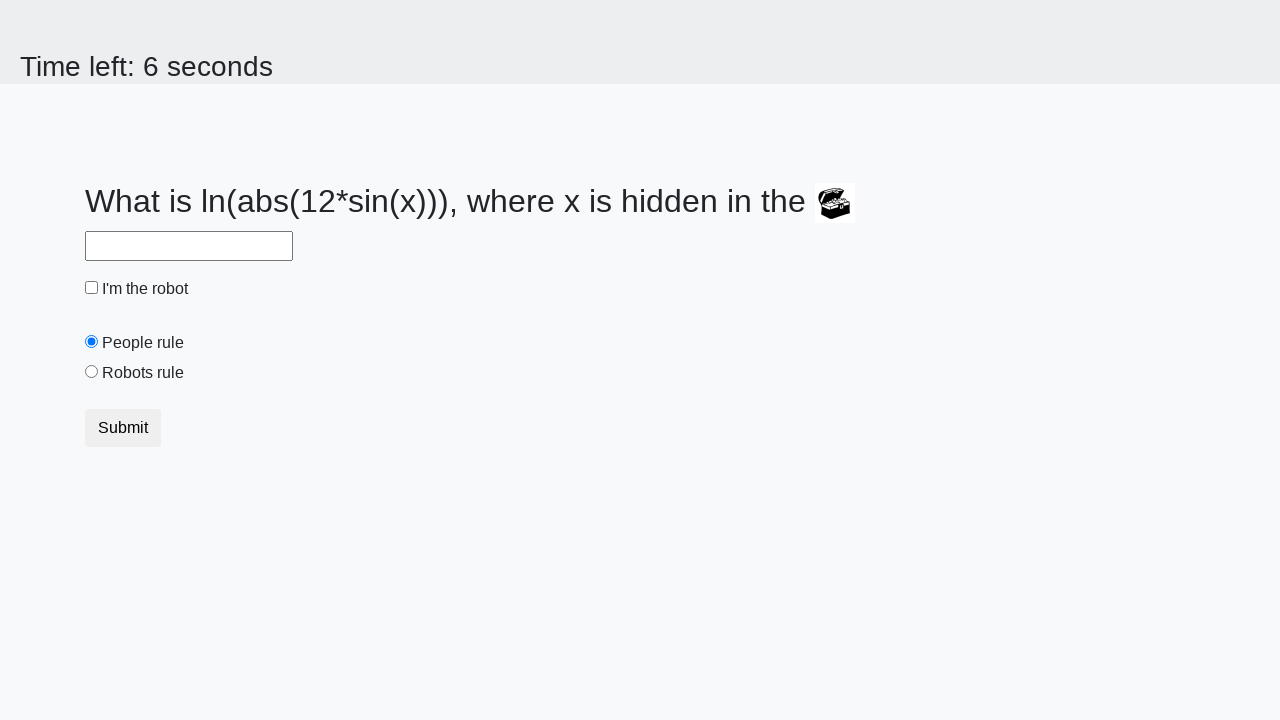

Located treasure element
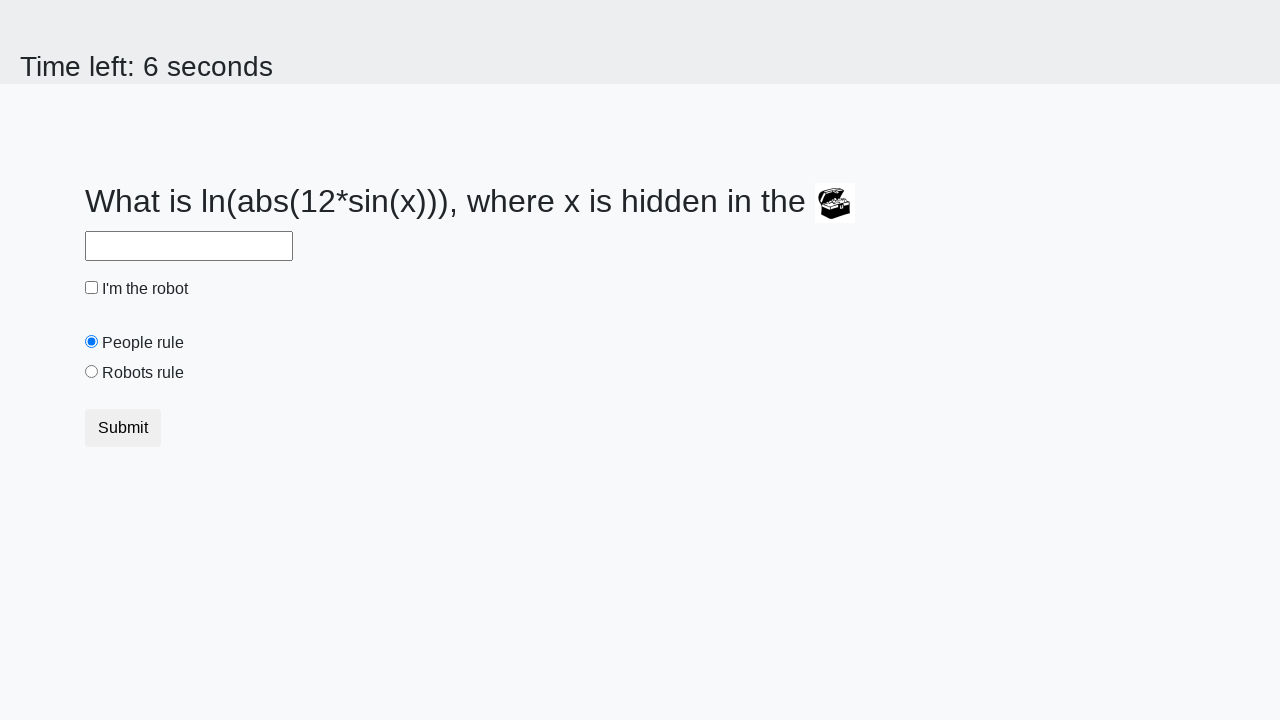

Extracted valuex attribute: 490
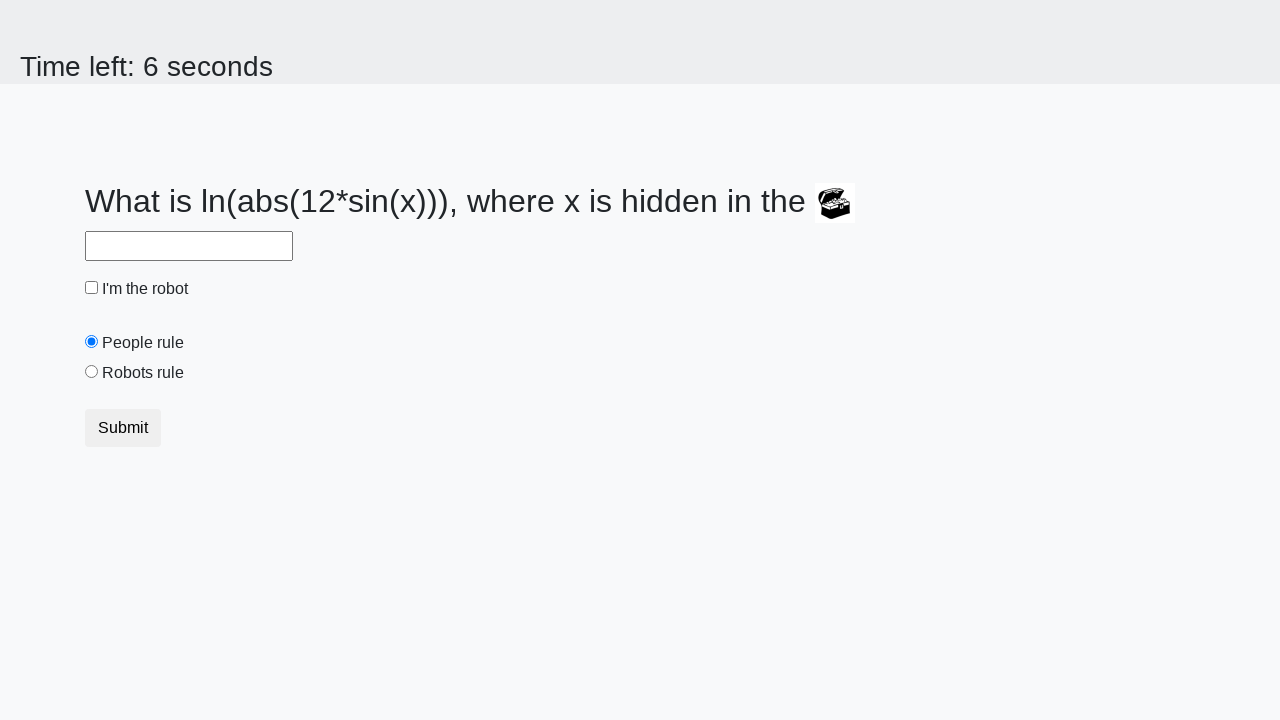

Calculated answer using logarithm formula: 0.058329204119407334
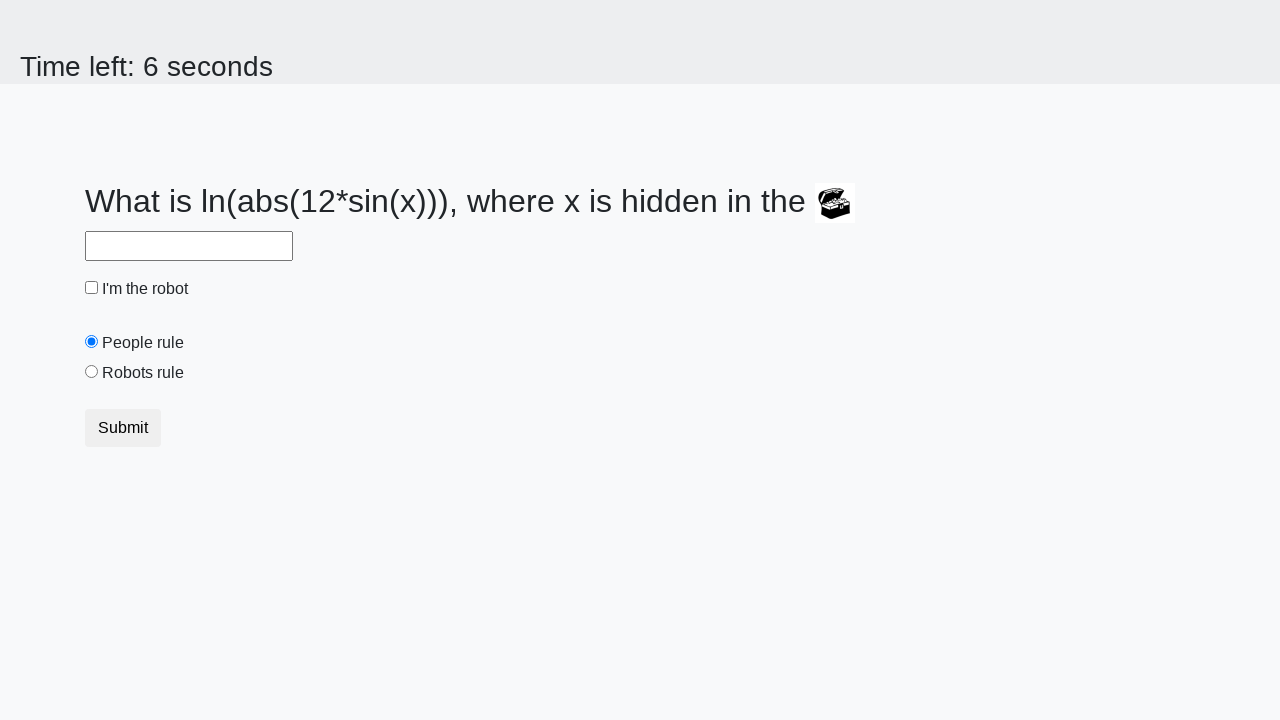

Filled answer field with calculated value: 0.058329204119407334 on #answer
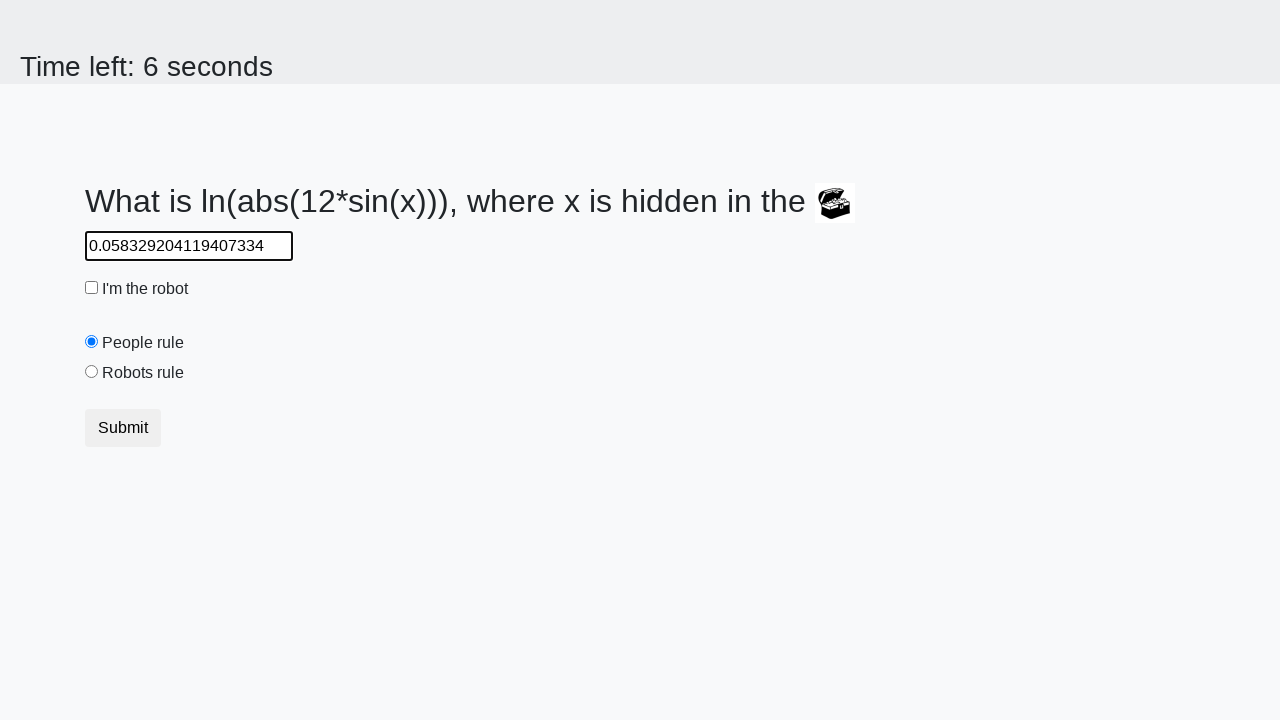

Clicked robot checkbox at (92, 288) on #robotCheckbox
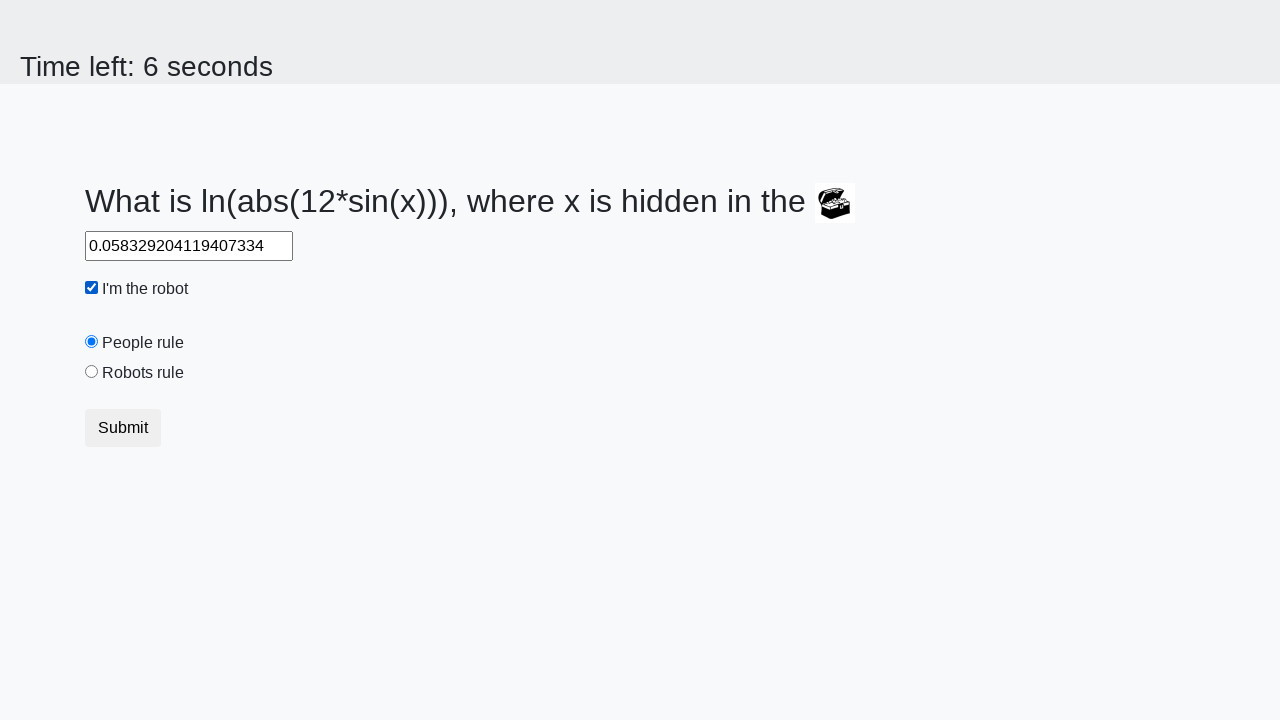

Clicked robots rule radio button at (92, 372) on #robotsRule
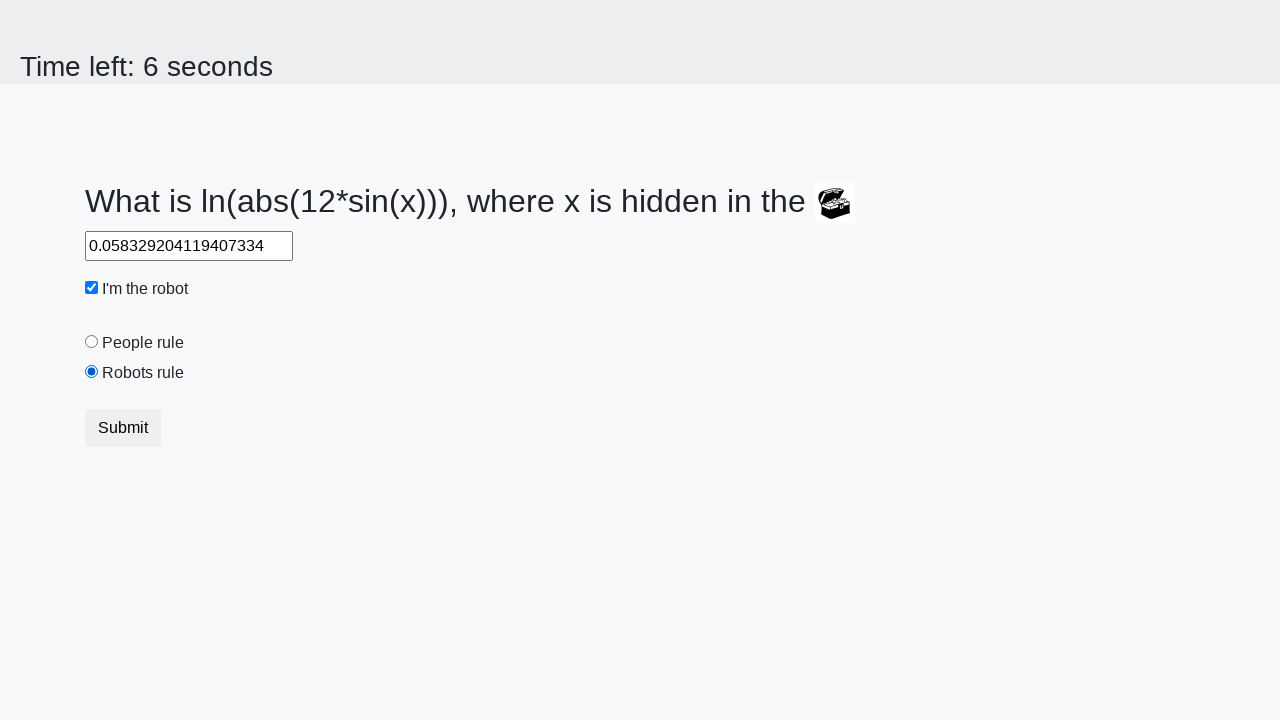

Waited 1 second for page to be ready
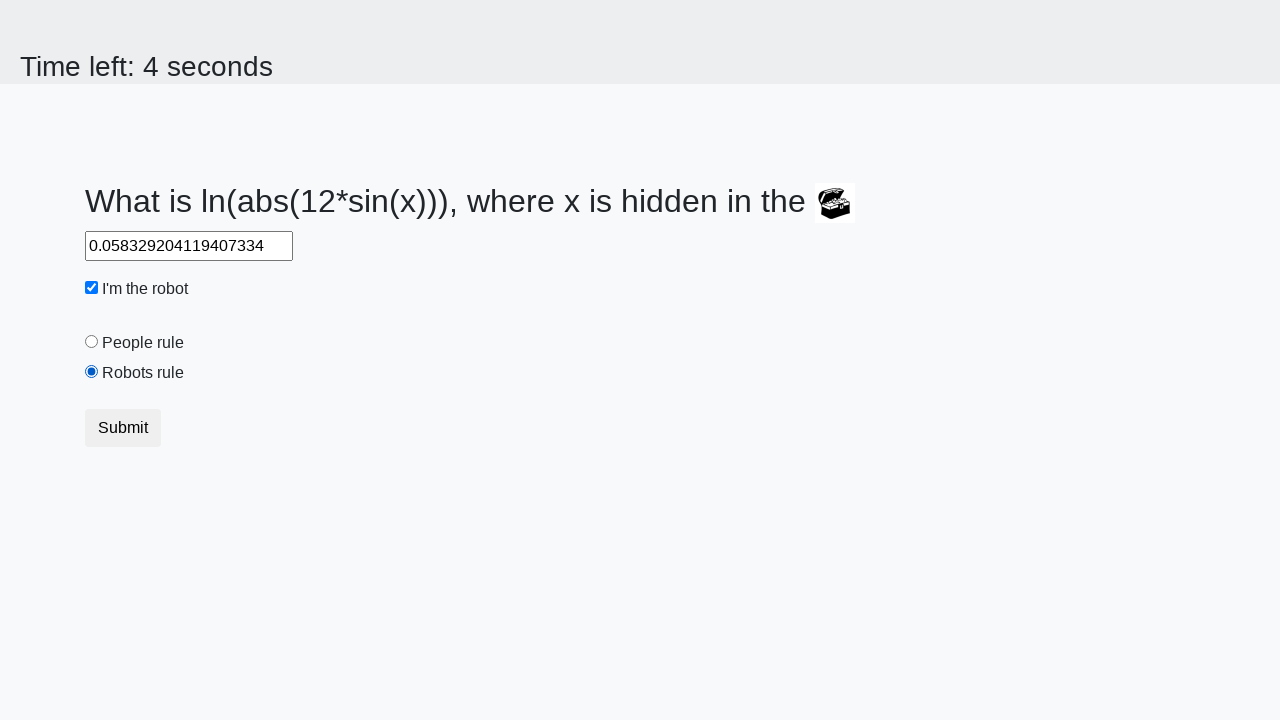

Clicked submit button to complete form at (123, 428) on button:has-text('Submit')
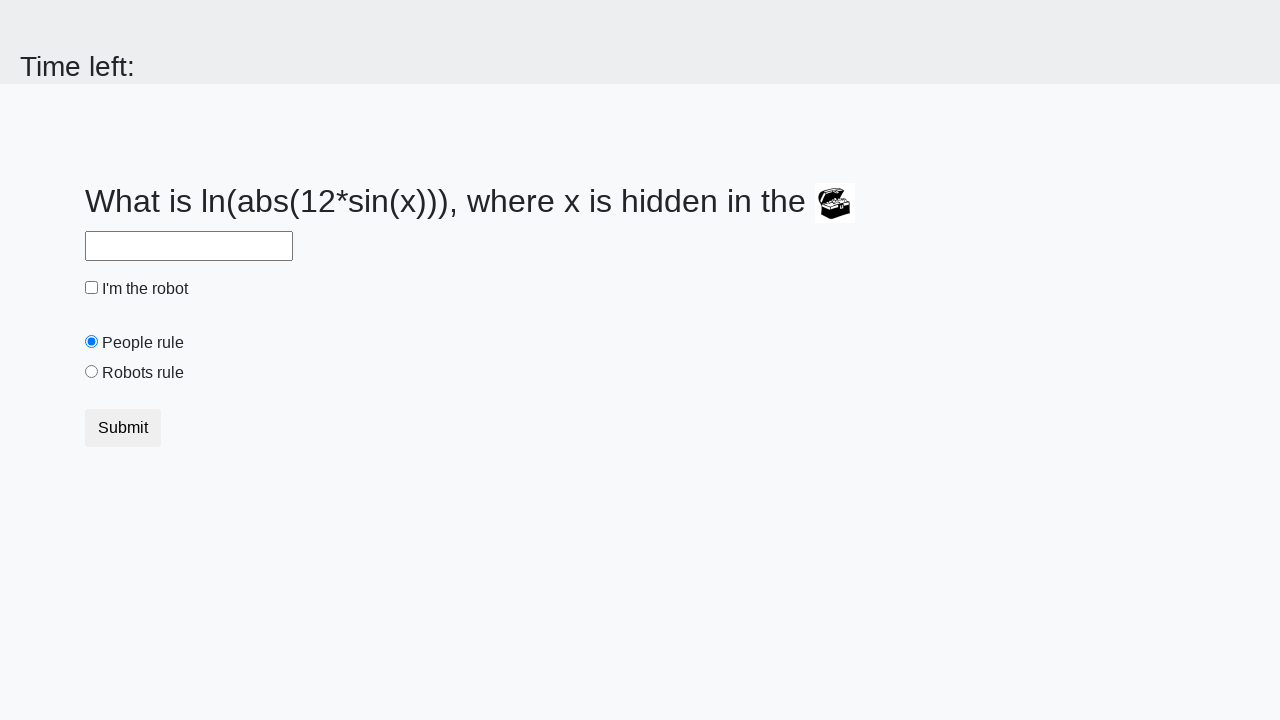

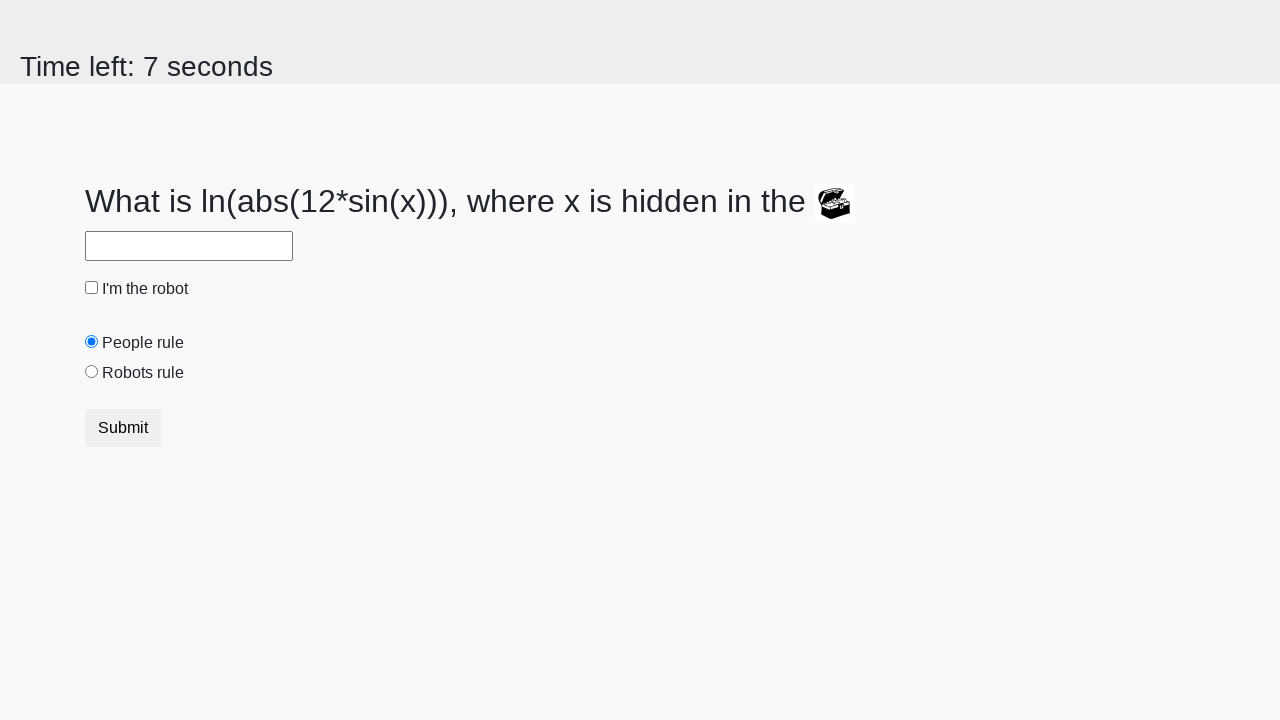